Tests feeding cats with negative catnips value after renting cats to trigger cat fight response.

Starting URL: https://cs1632.appspot.com/

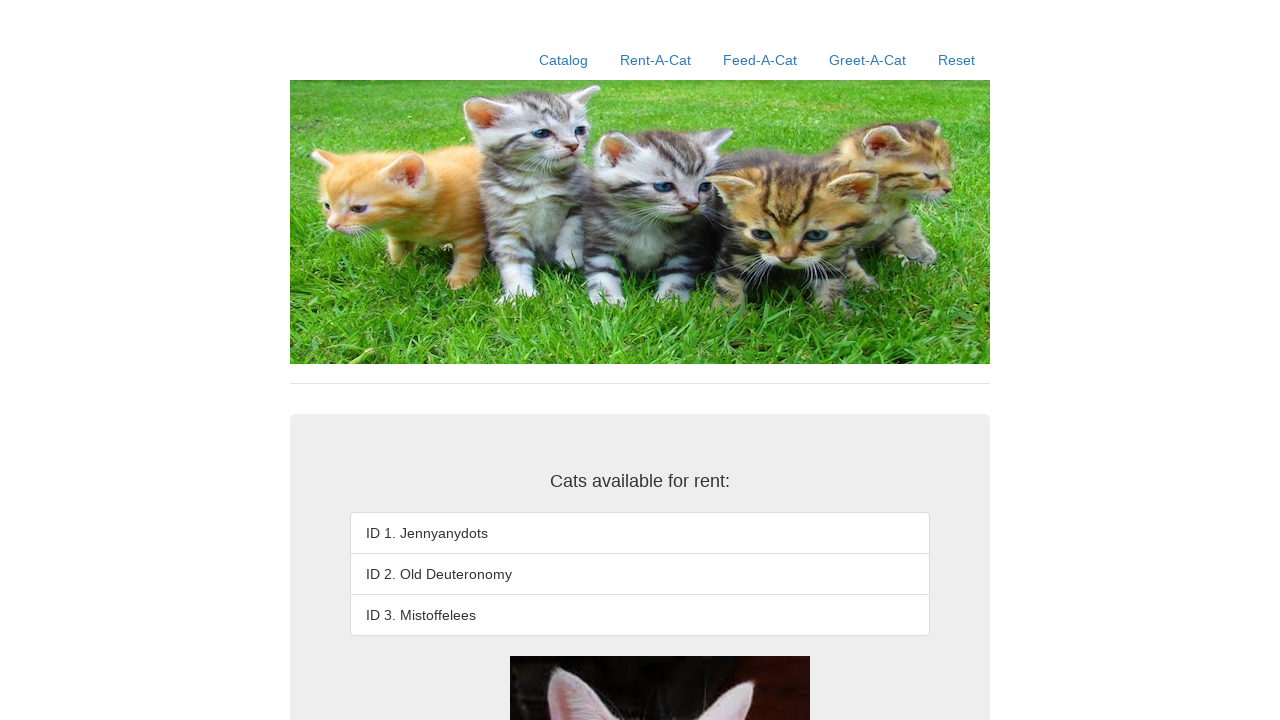

Reset state cookies for cats 1, 2, and 3
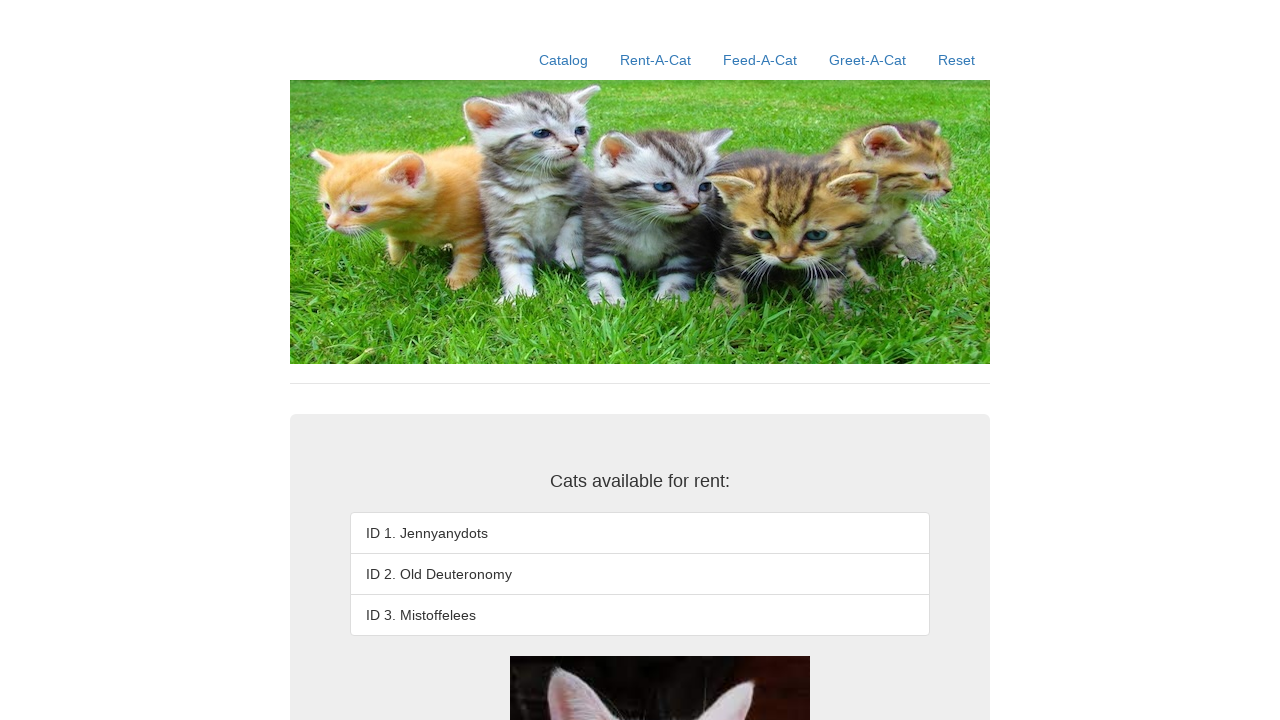

Clicked Rent-A-Cat link to navigate to rental page at (656, 60) on text=Rent-A-Cat
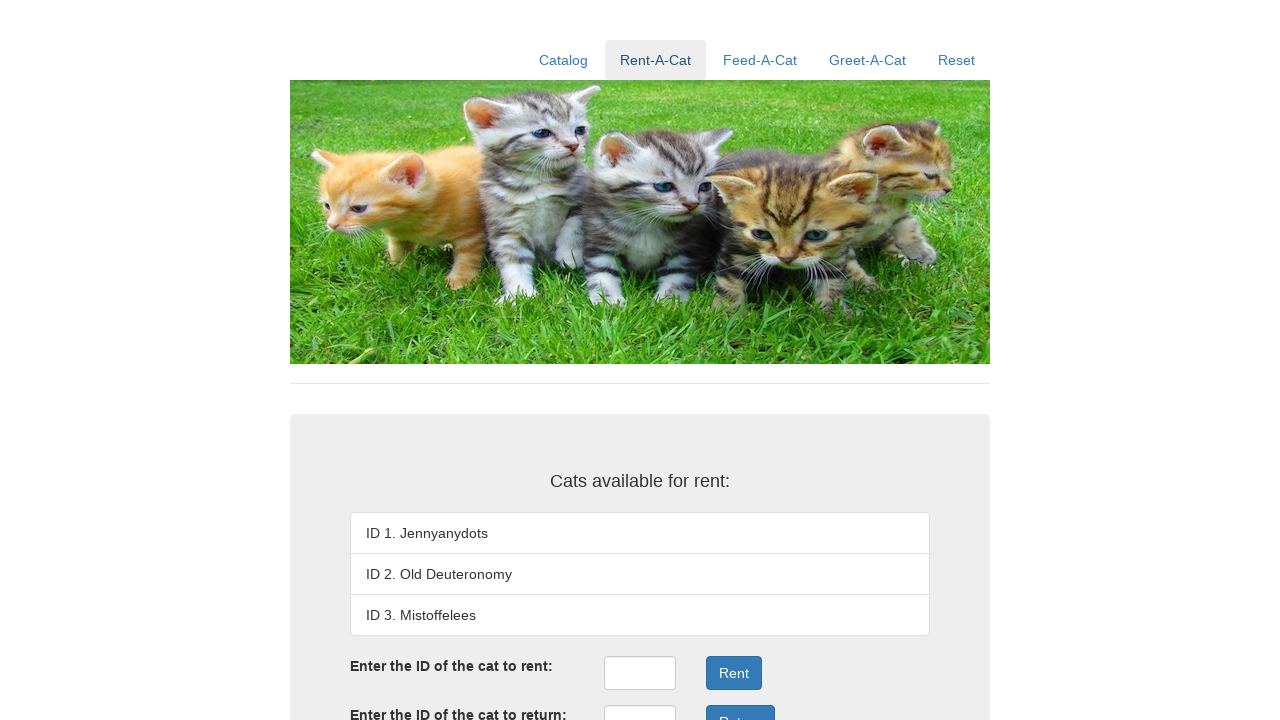

Clicked rentID input field at (640, 673) on #rentID
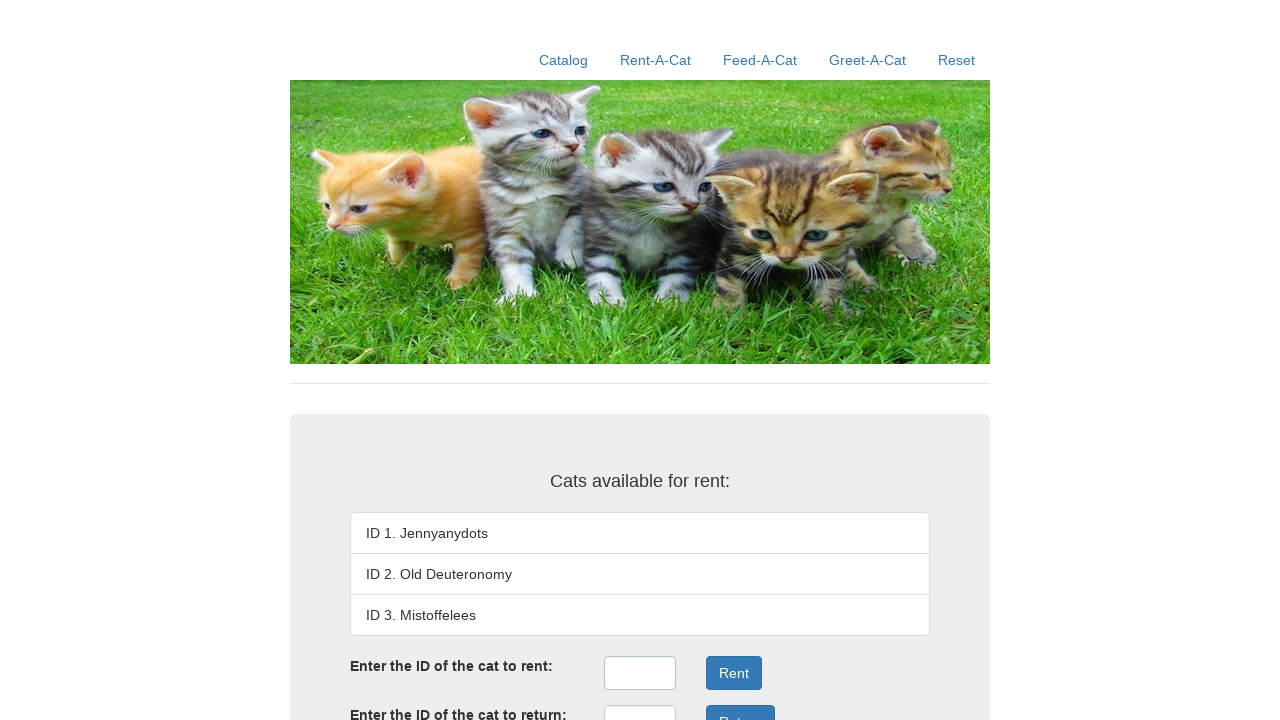

Filled rentID field with cat ID 1 on #rentID
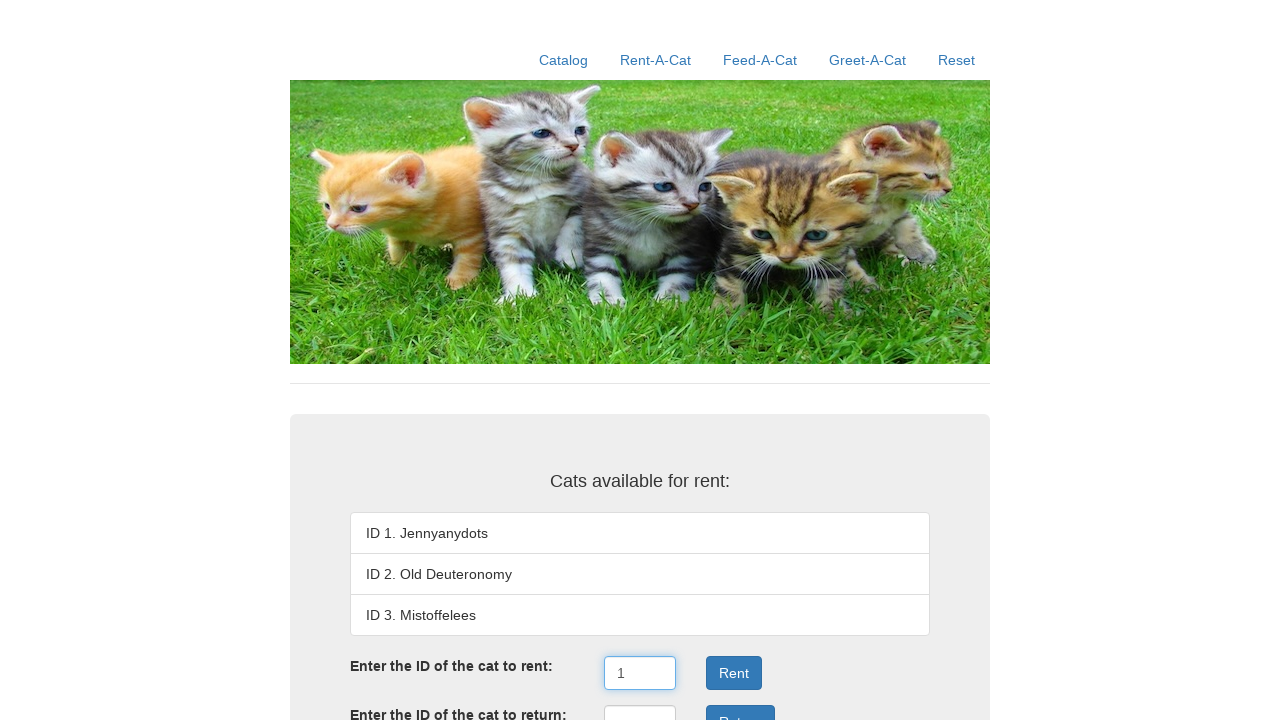

Clicked button to rent cat 1 at (734, 673) on .form-group:nth-child(3) .btn
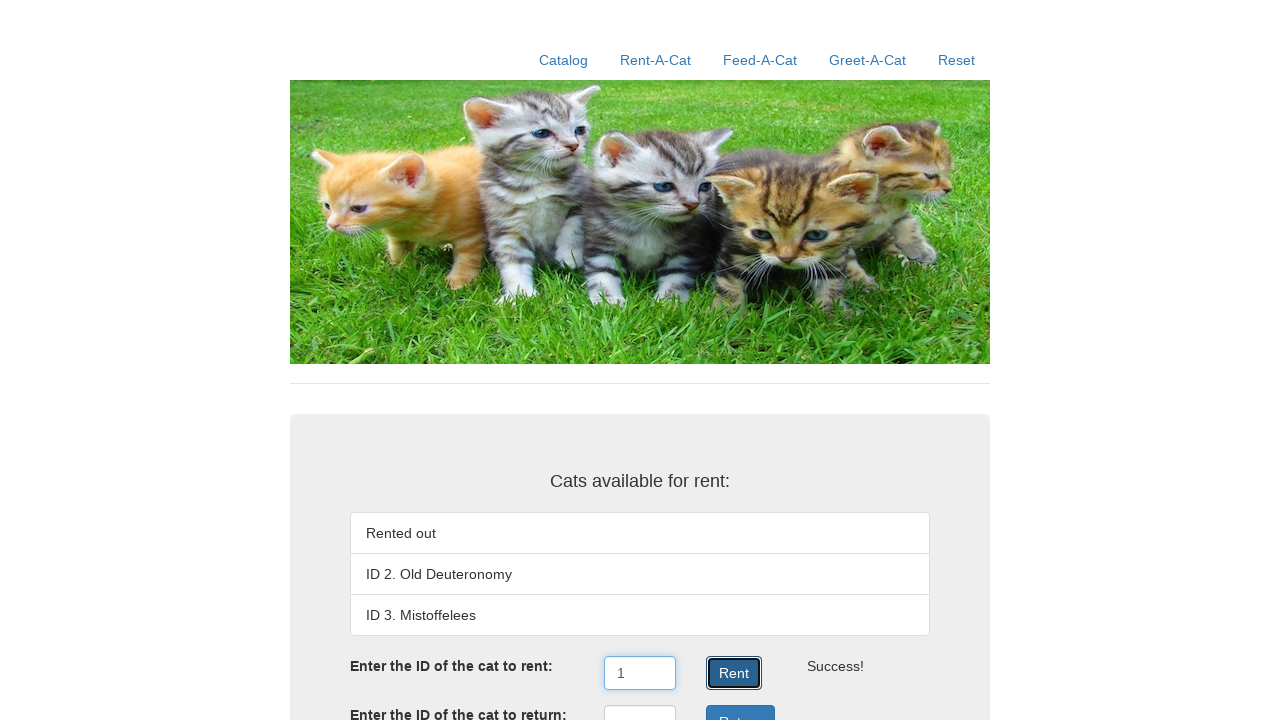

Clicked rentID input field again at (640, 673) on #rentID
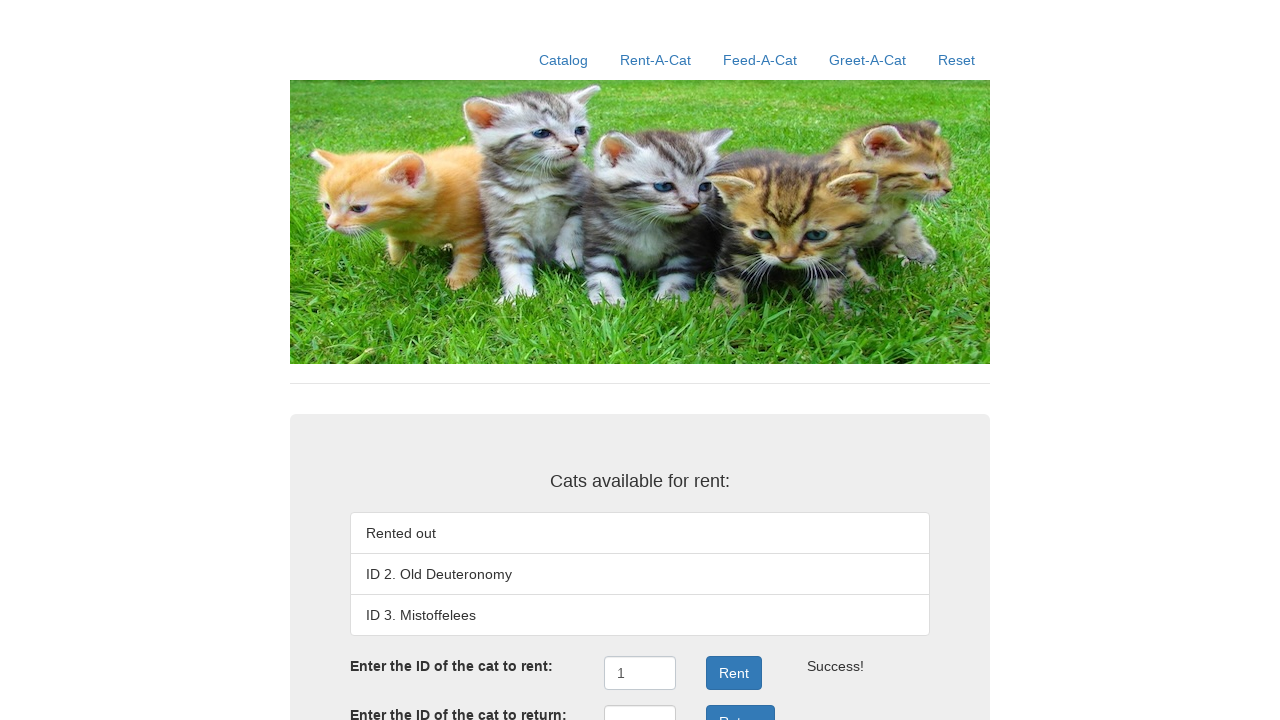

Filled rentID field with cat ID 2 on #rentID
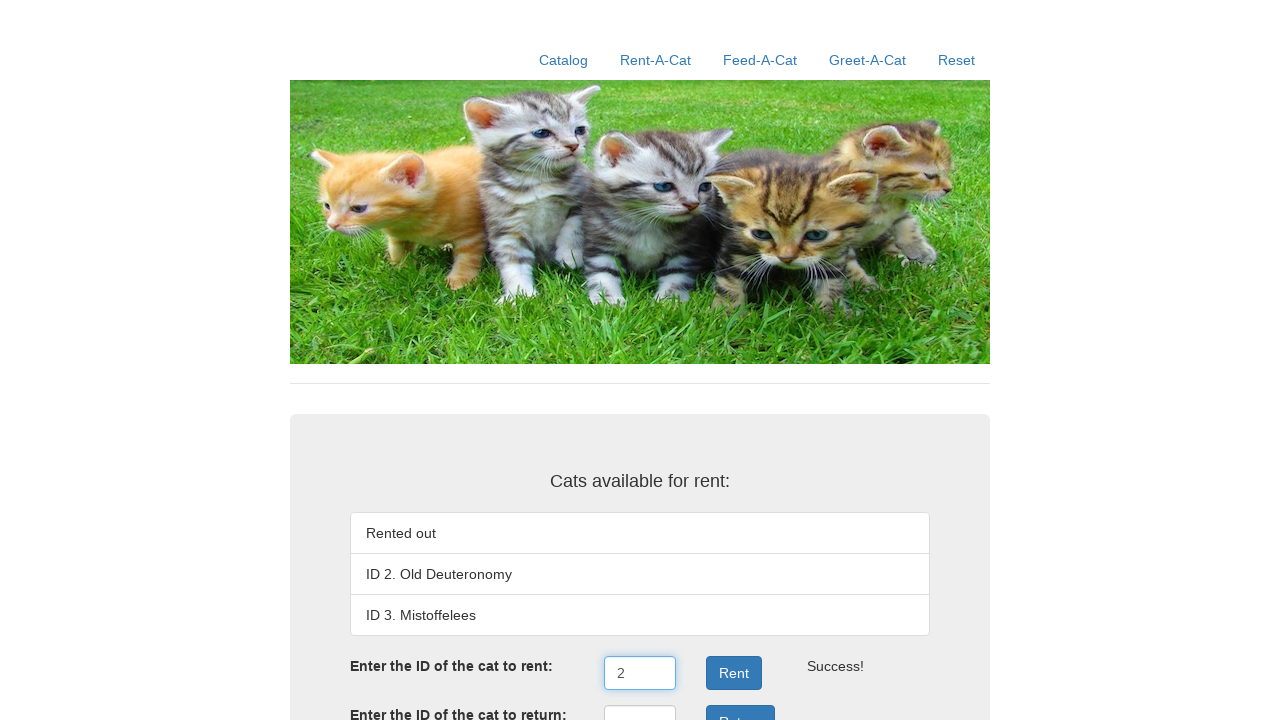

Clicked button to rent cat 2 at (734, 673) on .form-group:nth-child(3) .btn
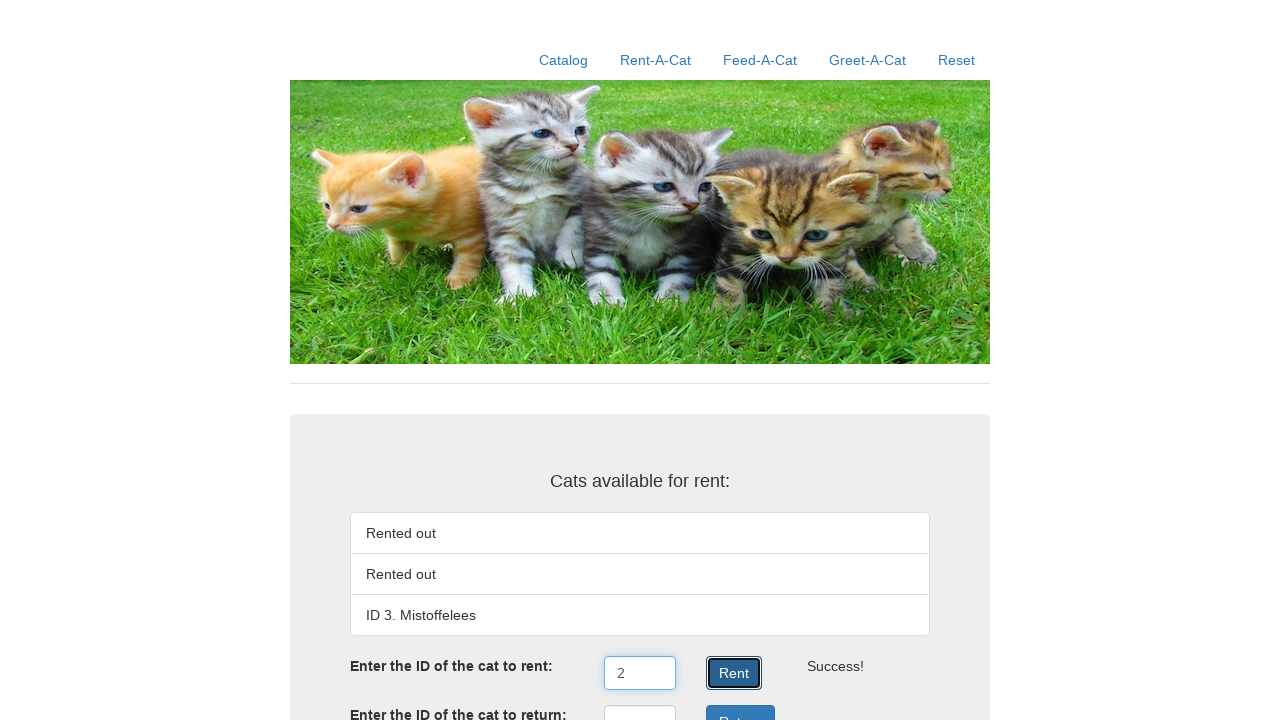

Clicked Feed-A-Cat link to navigate to feeding page at (760, 60) on text=Feed-A-Cat
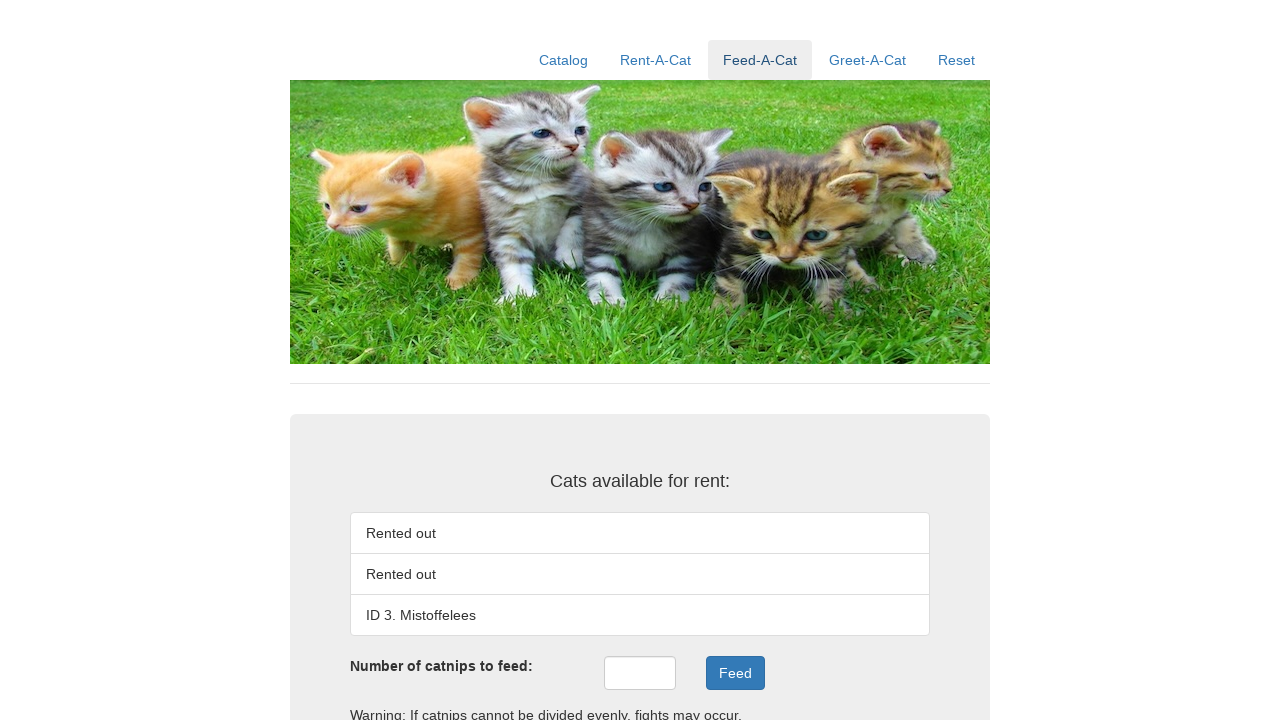

Clicked catnips input field at (640, 673) on #catnips
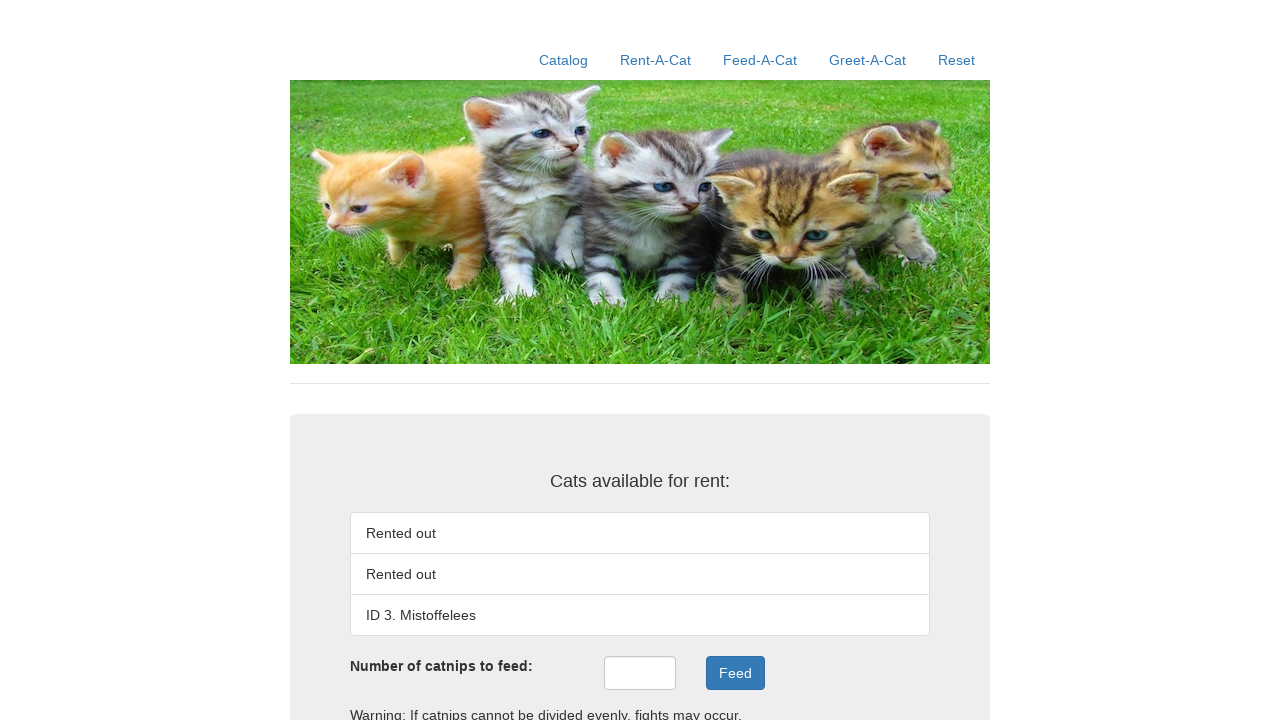

Filled catnips field with negative value -1 to trigger cat fight on #catnips
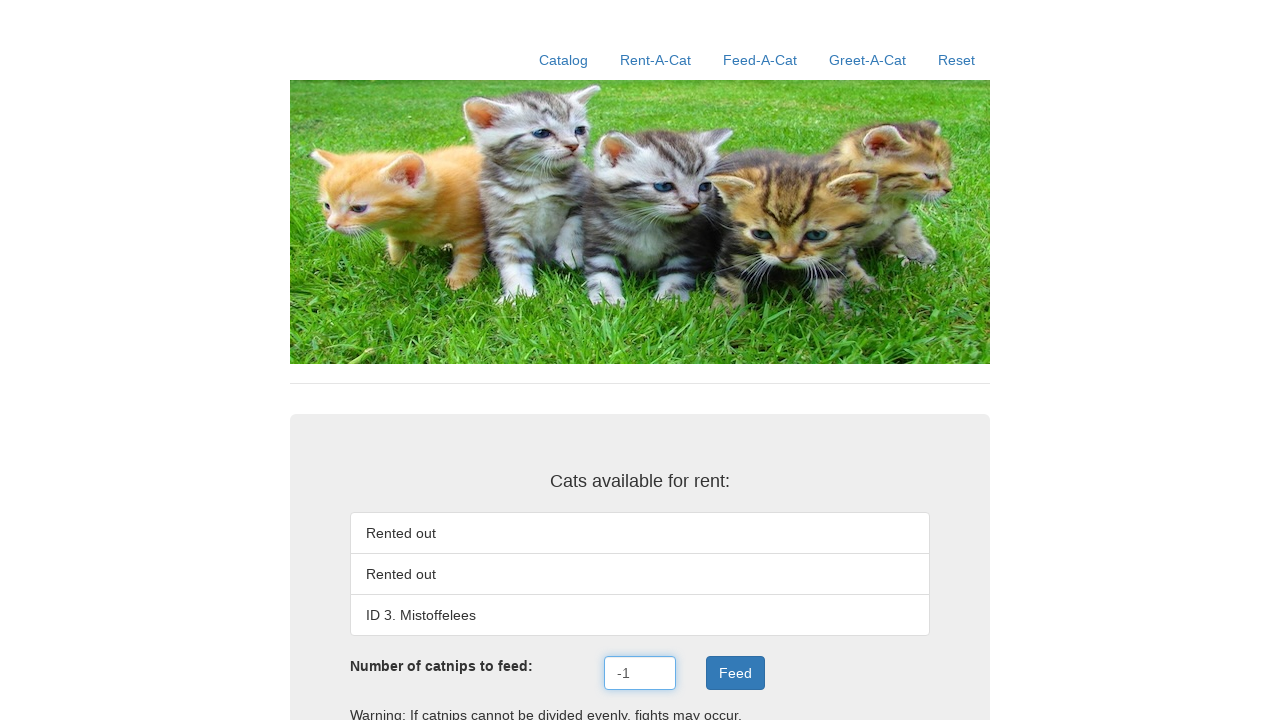

Clicked button to feed cats with negative catnips at (735, 673) on .btn
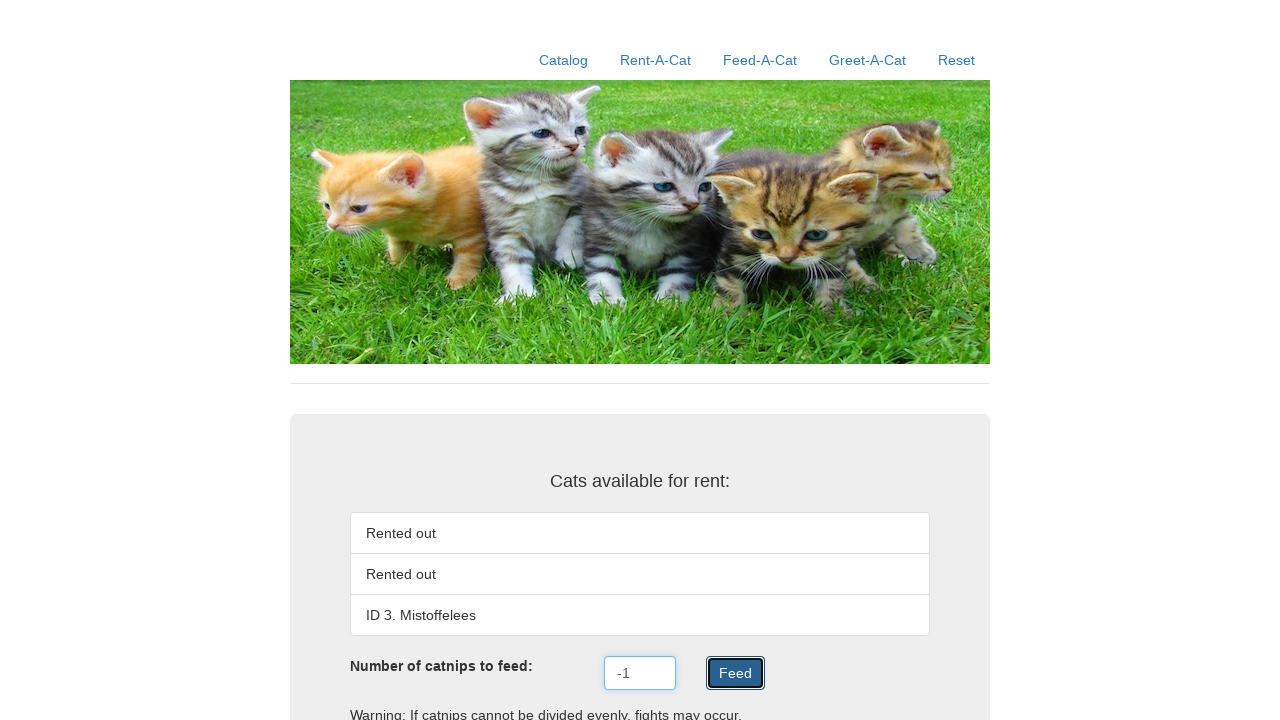

Waited for feed result element to appear after feeding with negative catnips
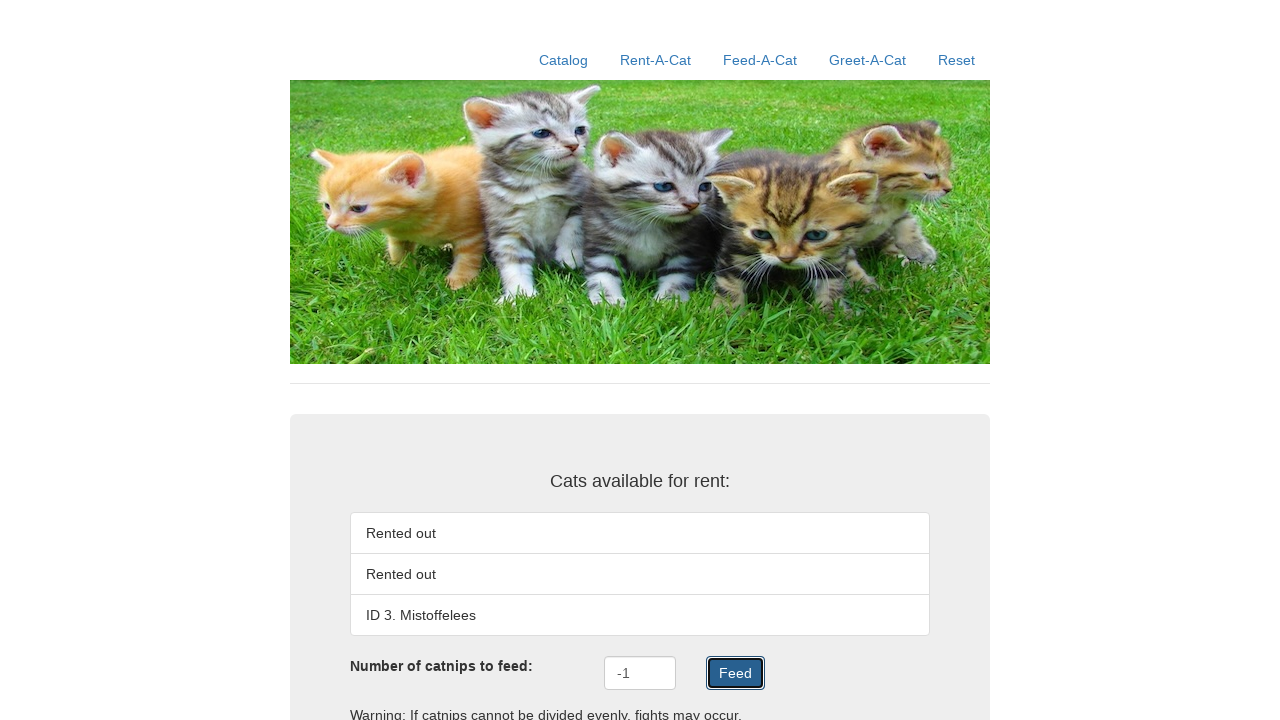

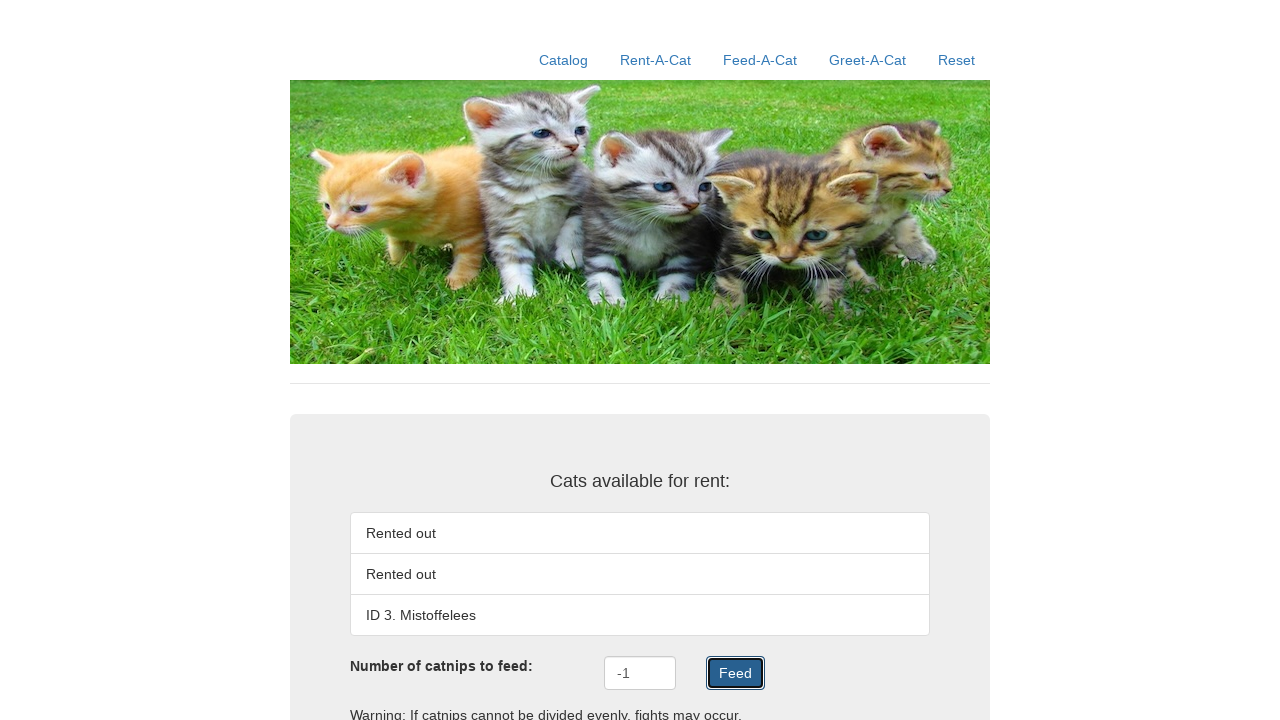